Navigates to a GitHub Pages site, clicks a dynamically calculated link, then fills out a form with personal information (first name, last name, city, country) and submits it.

Starting URL: http://suninjuly.github.io/find_link_text

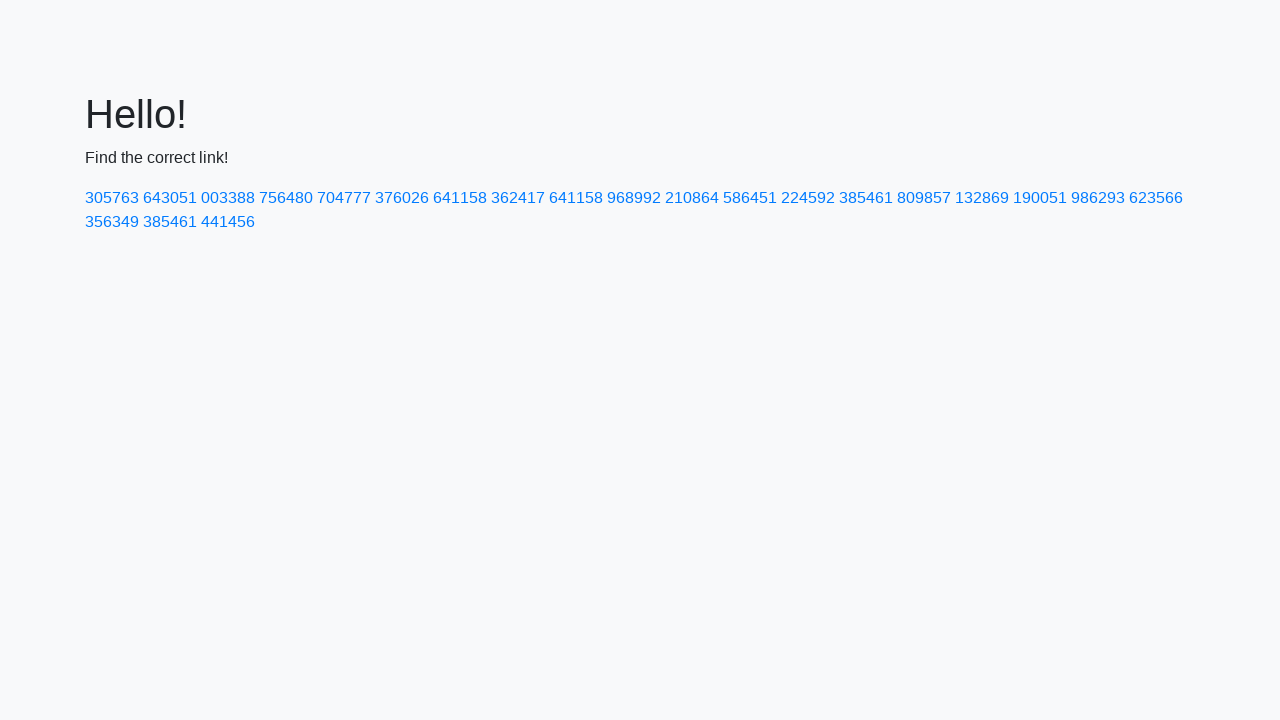

Clicked dynamically calculated link with text matching '224592' at (808, 198) on a:text-matches('224592')
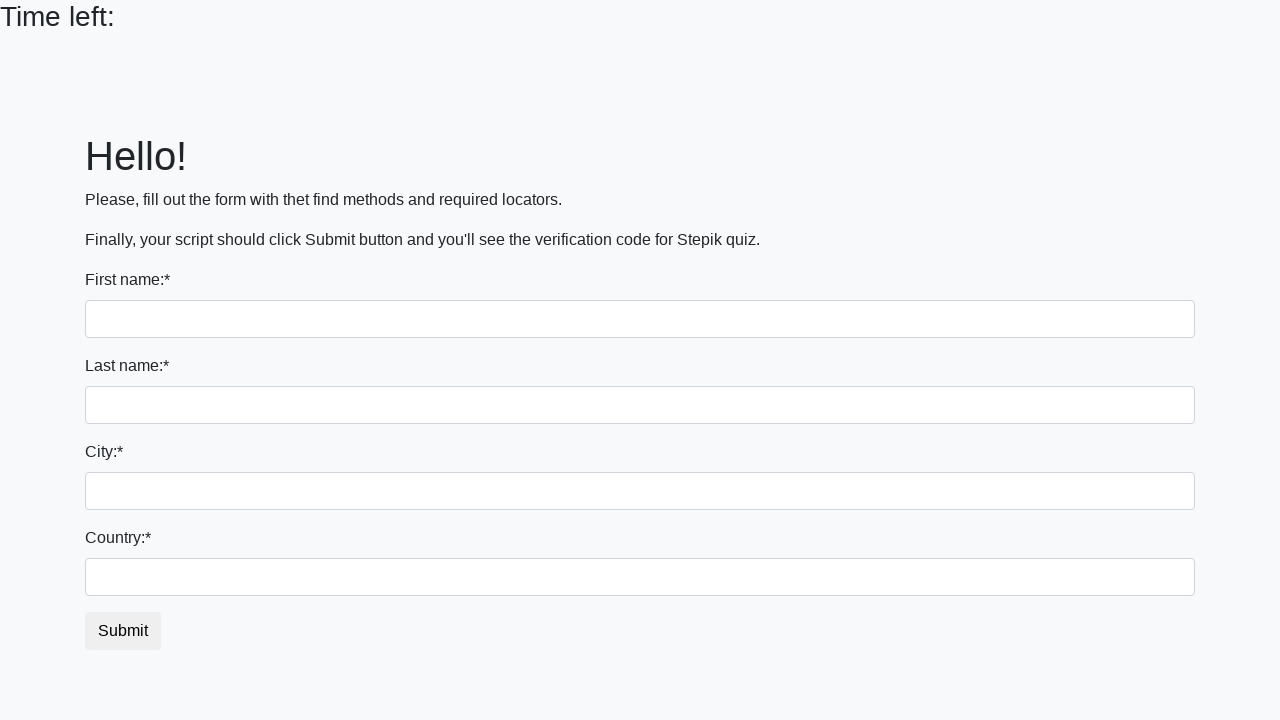

Filled first name field with 'Ivan' on input >> nth=0
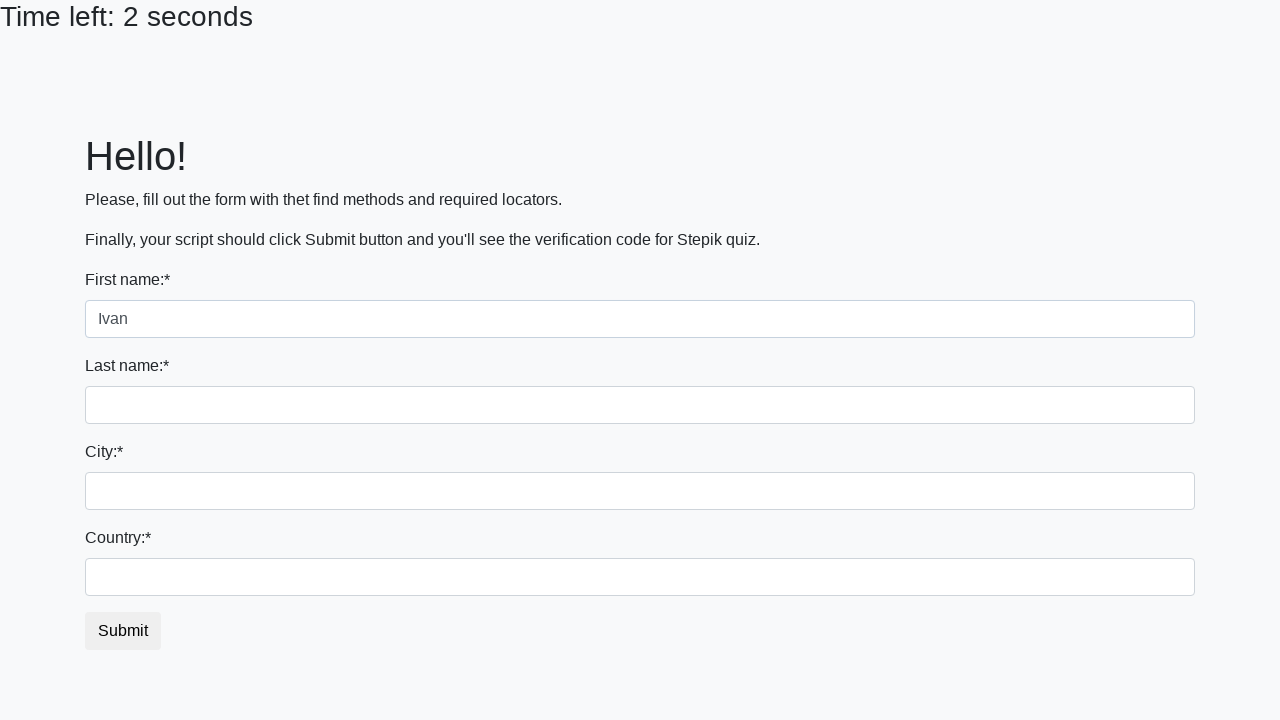

Filled last name field with 'Petrov' on input[name='last_name']
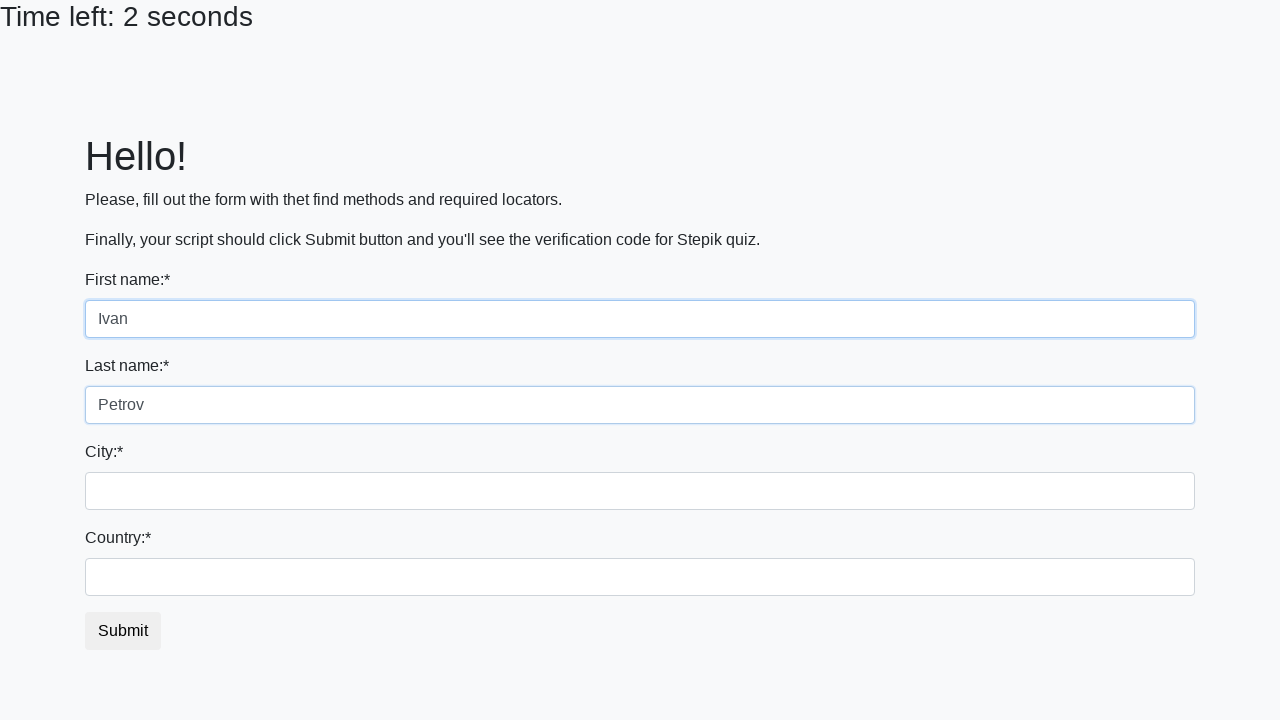

Filled city field with 'Smolensk' on .form-control.city
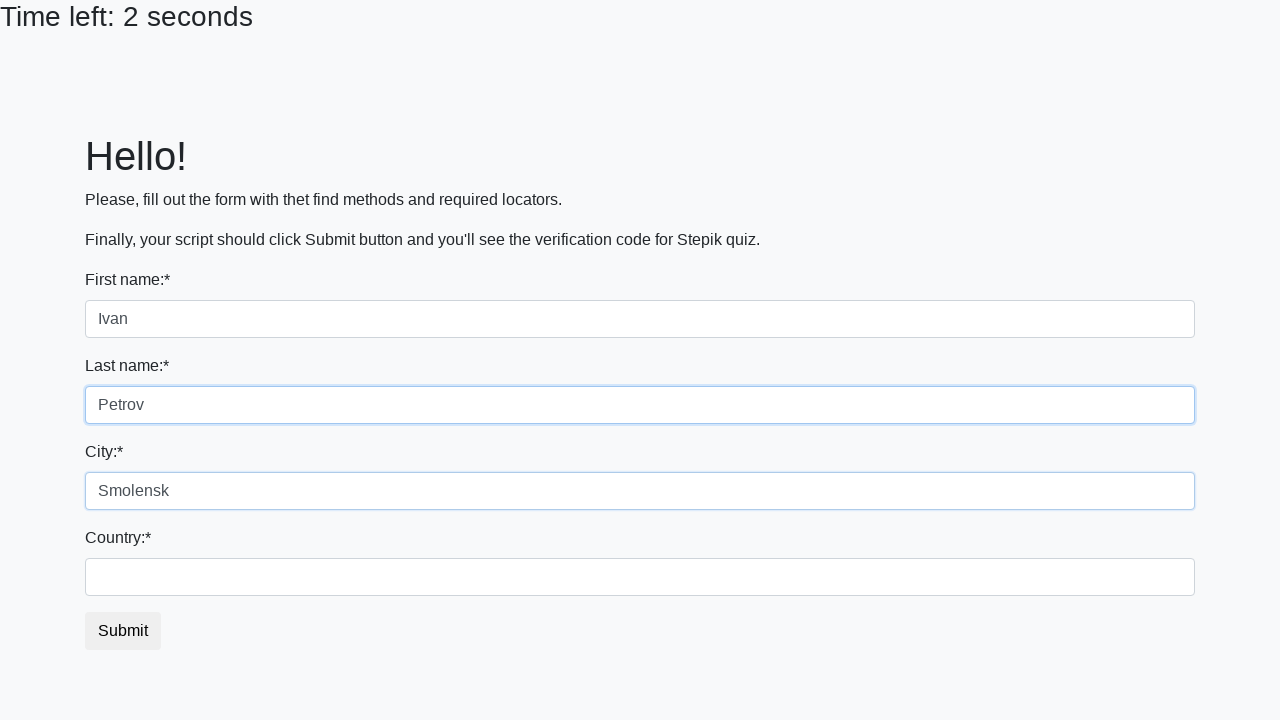

Filled country field with 'Russia' on #country
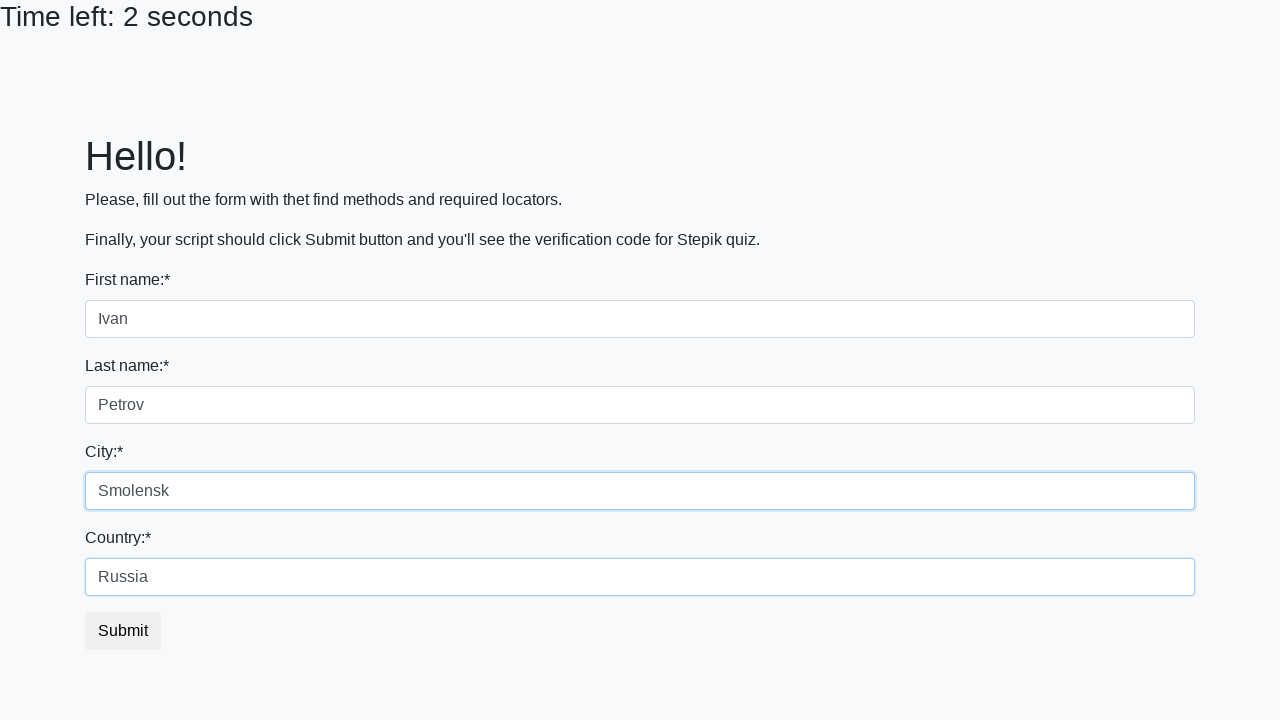

Clicked submit button to submit form at (123, 631) on button.btn
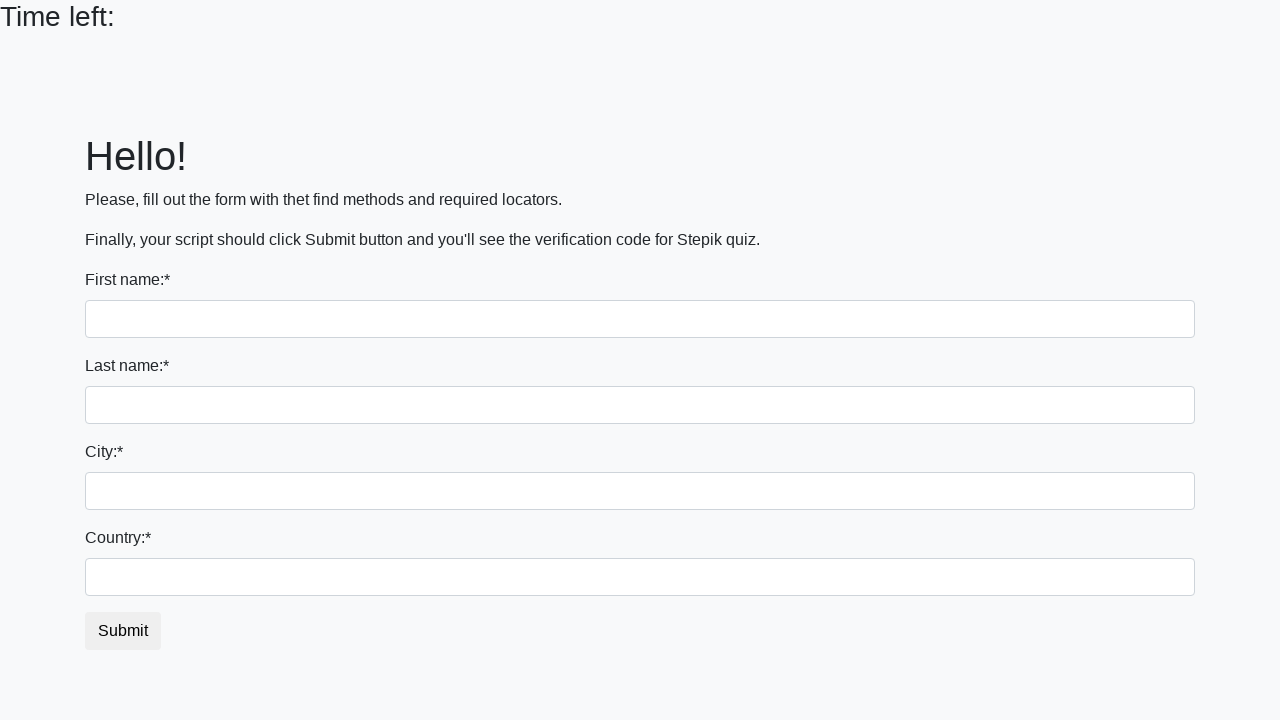

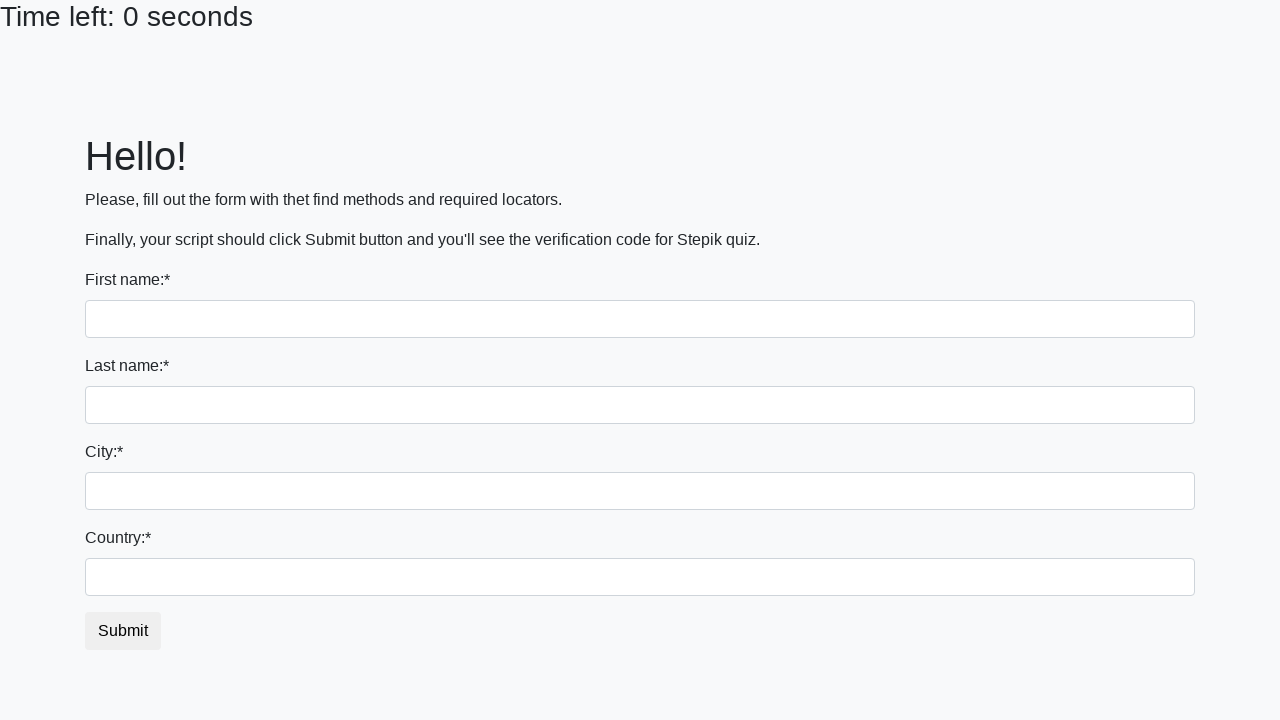